Tests the selectable functionality on jQuery UI by ctrl-clicking multiple items to select them

Starting URL: https://jqueryui.com/selectable/

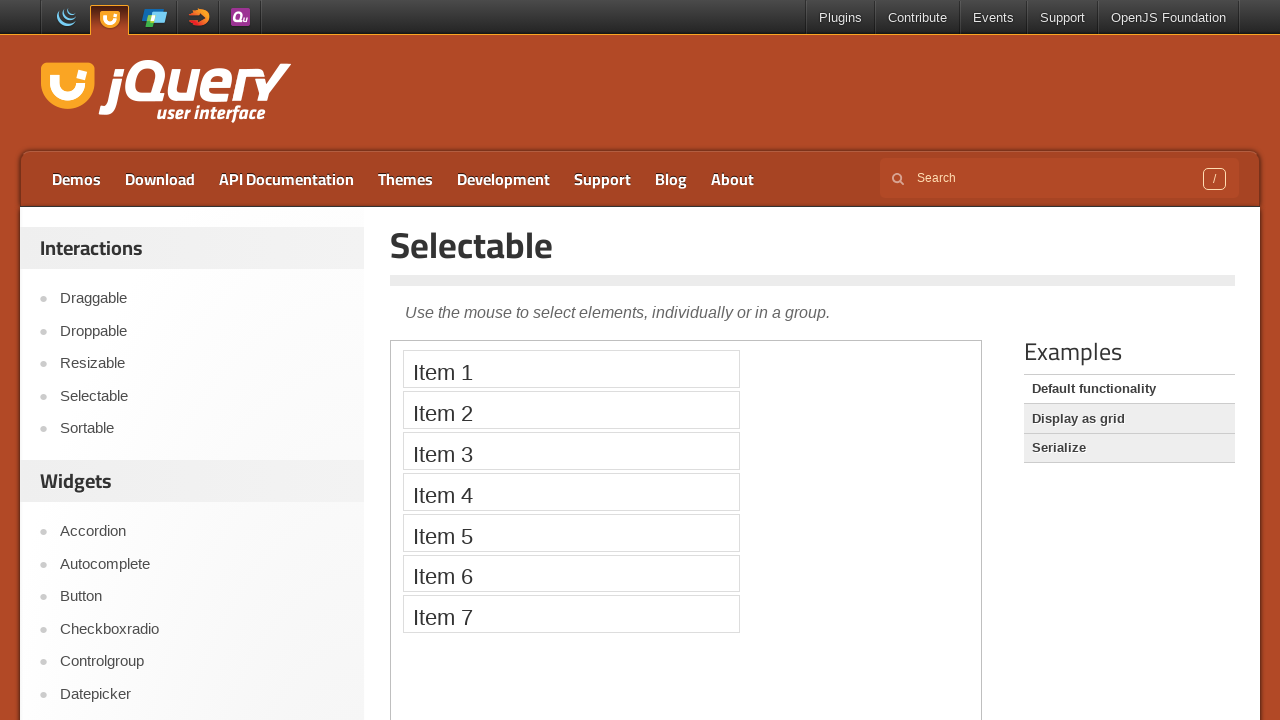

Located demo iframe for selectable component
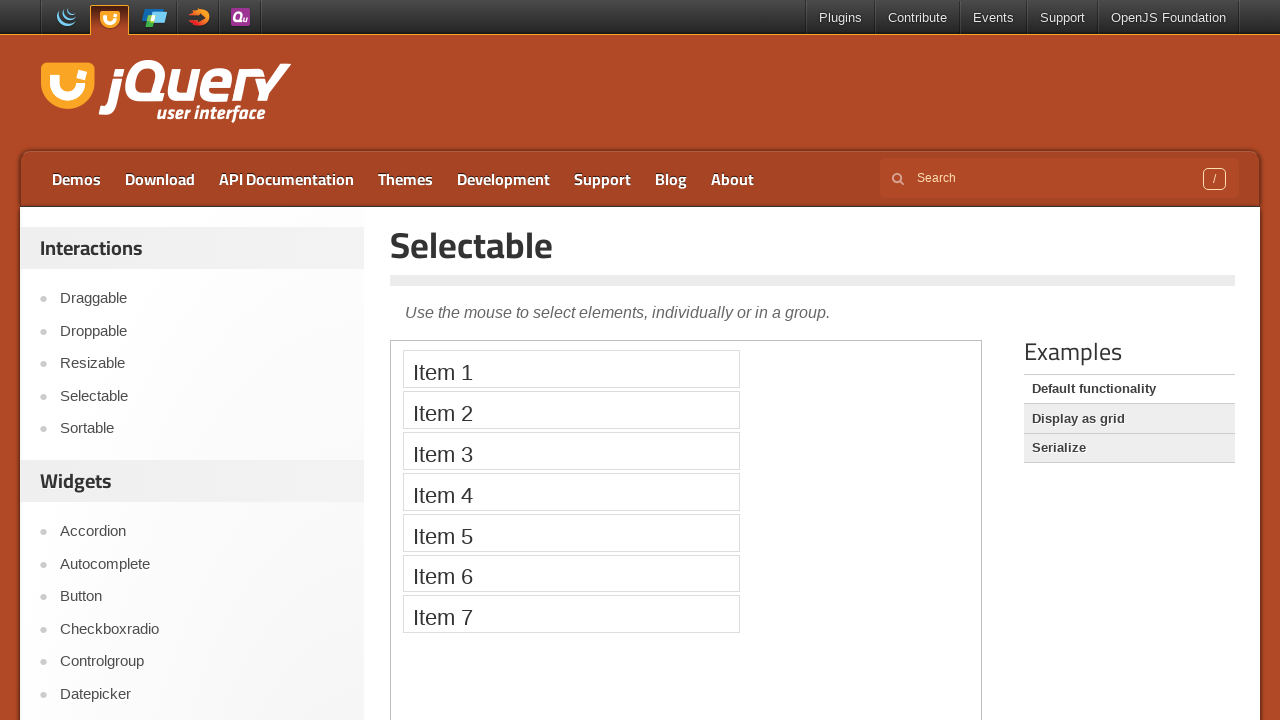

Located Item 1 element
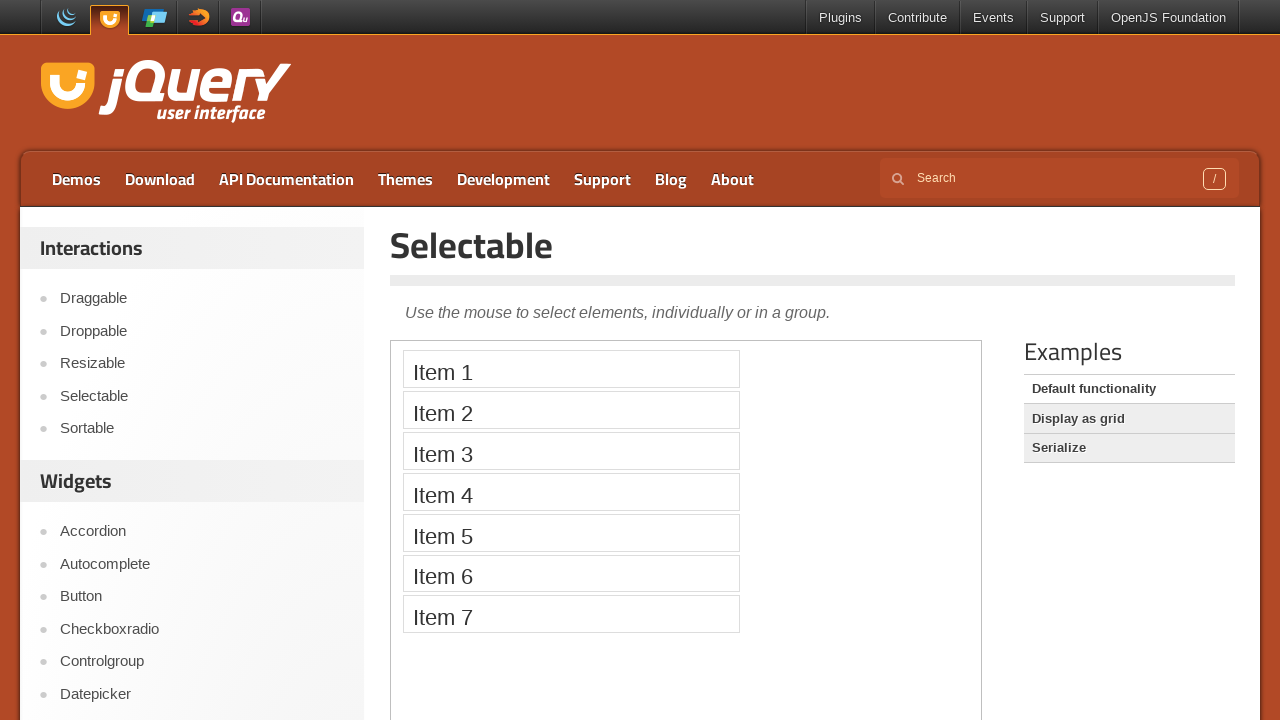

Located Item 3 element
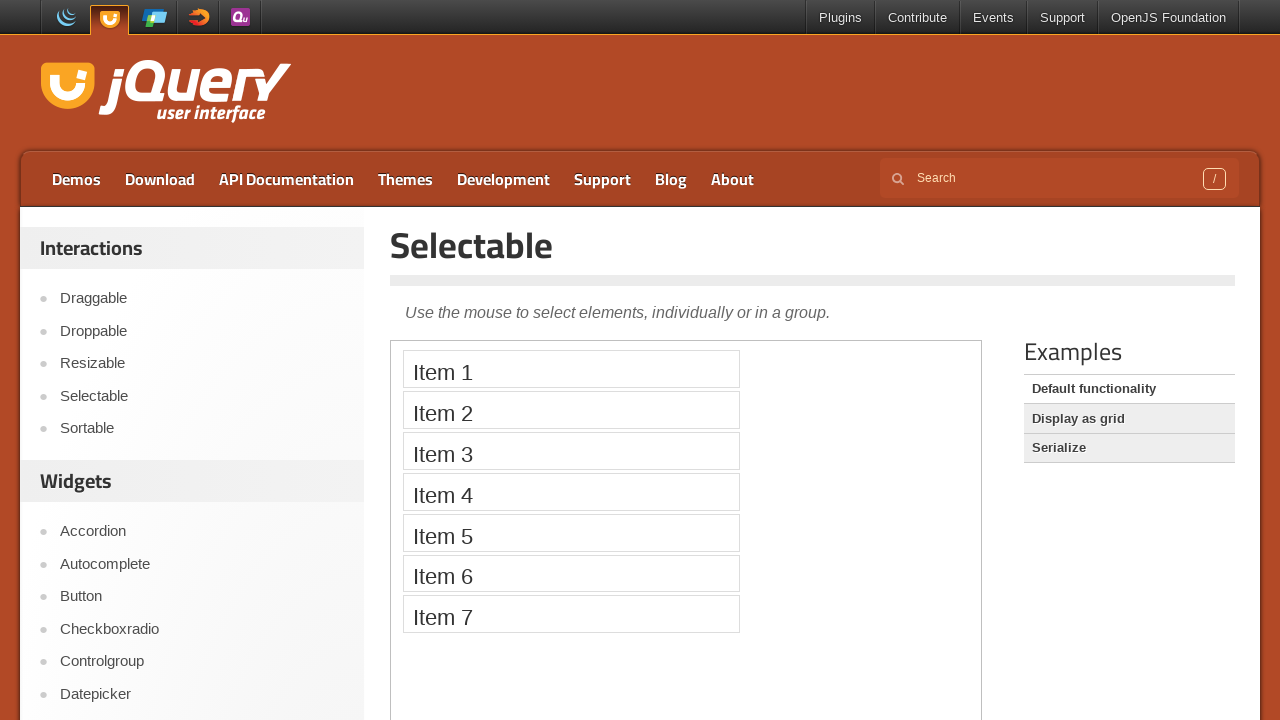

Located Item 5 element
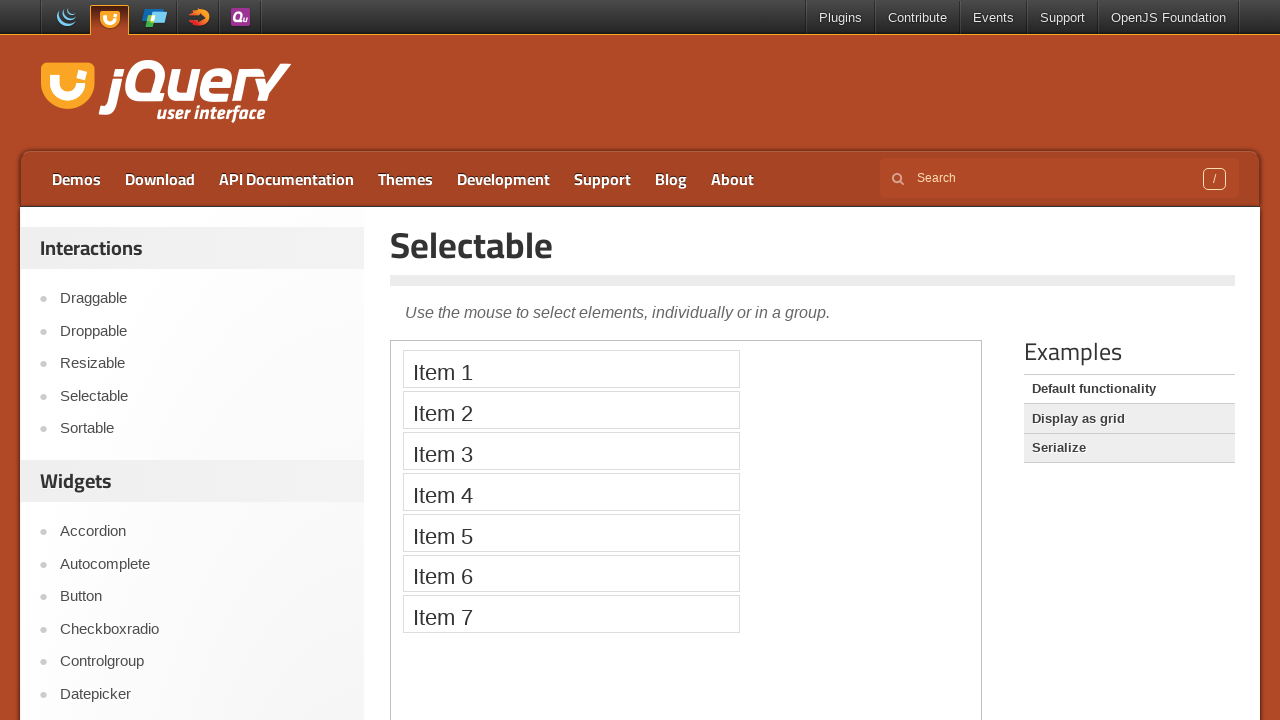

Clicked Item 1 to select it at (571, 369) on iframe.demo-frame >> internal:control=enter-frame >> li:has-text('Item 1')
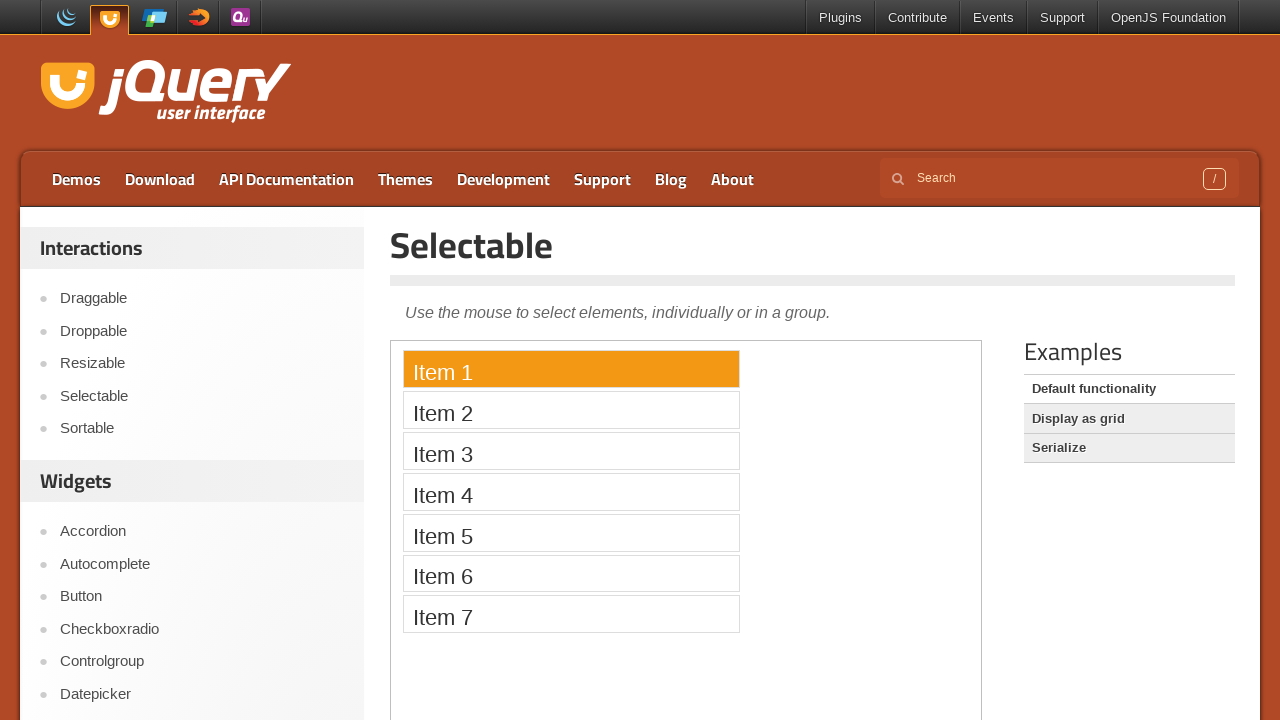

Ctrl+clicked Item 3 to add it to selection at (571, 451) on iframe.demo-frame >> internal:control=enter-frame >> li:has-text('Item 3')
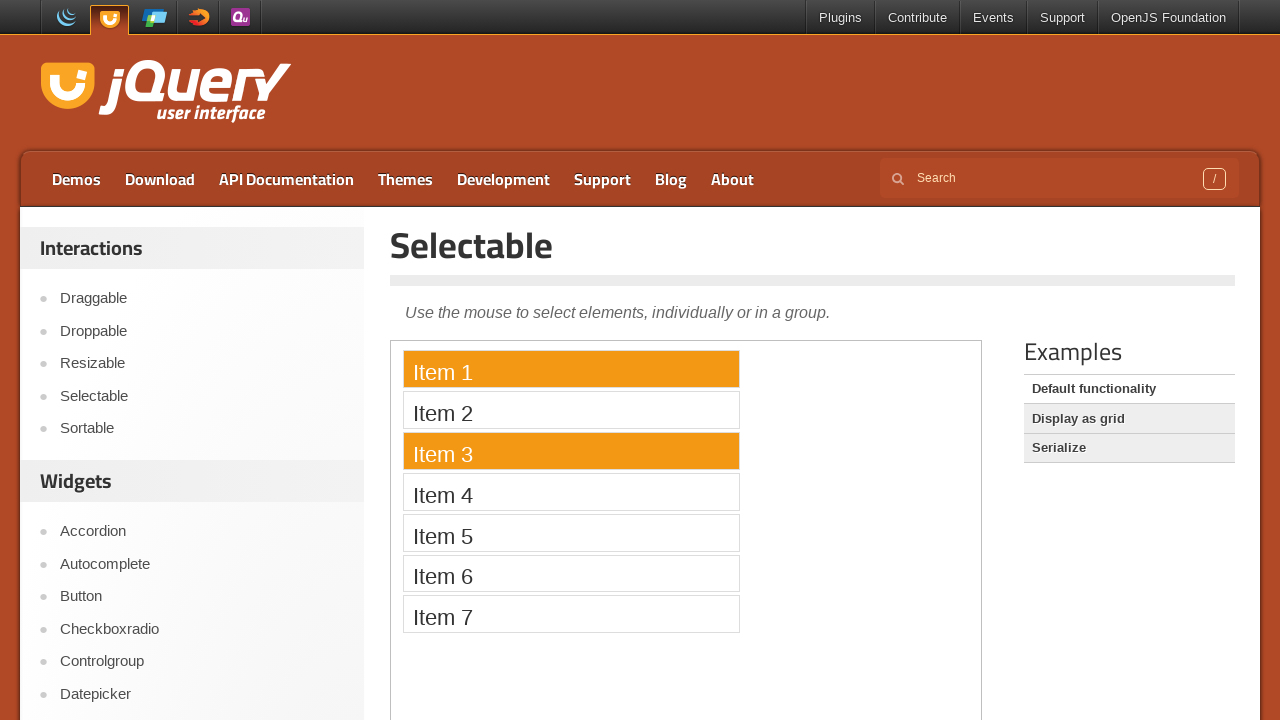

Ctrl+clicked Item 5 to add it to selection at (571, 532) on iframe.demo-frame >> internal:control=enter-frame >> li:has-text('Item 5')
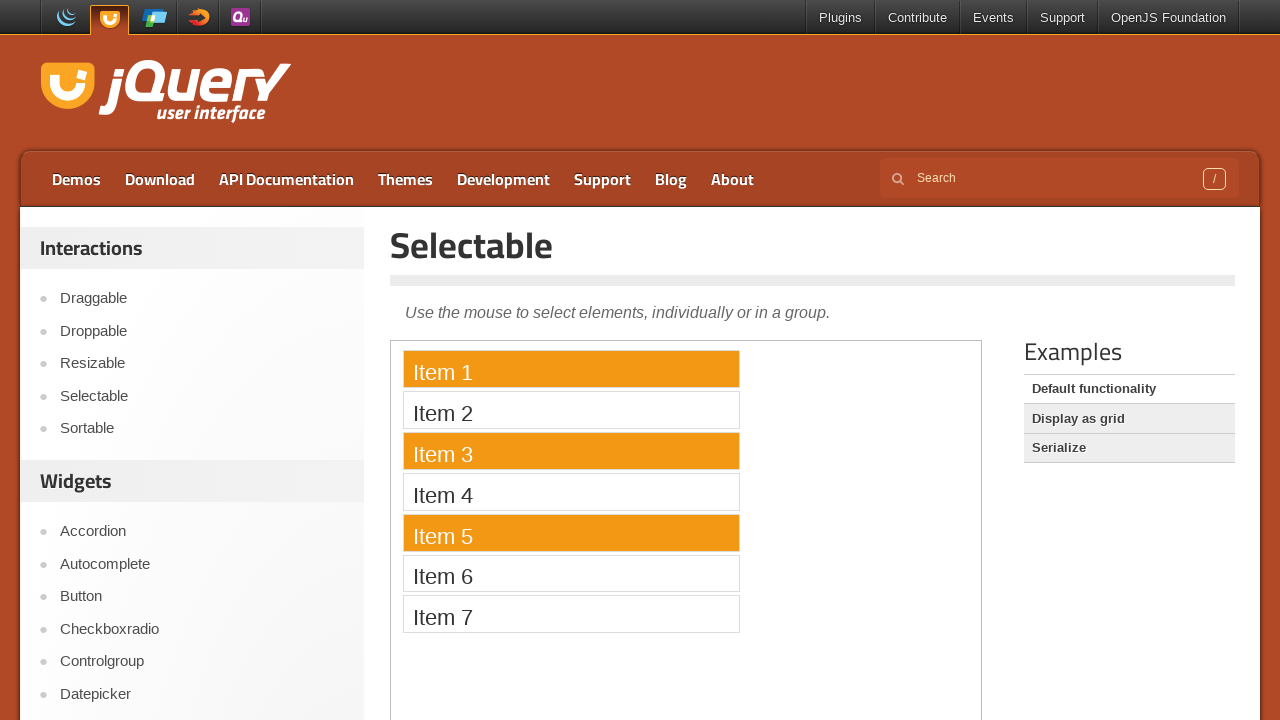

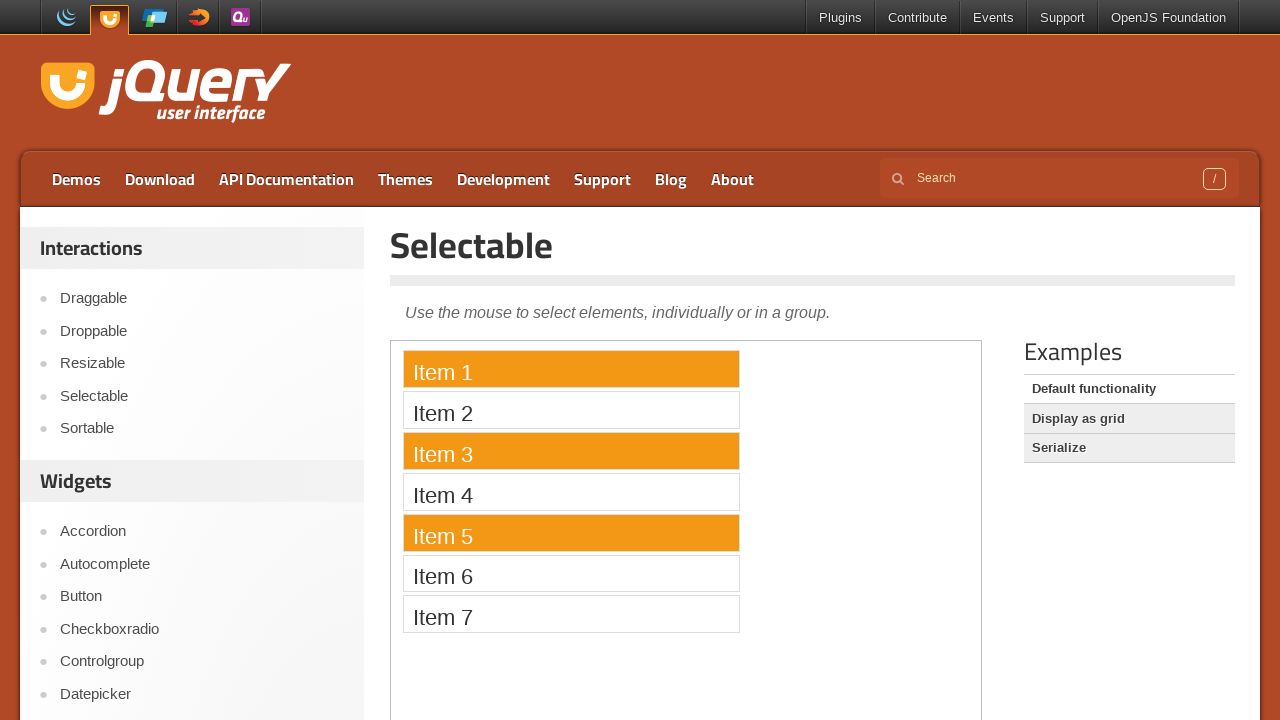